Navigates to the Automation Practice page and verifies that footer links are present and displayed

Starting URL: https://rahulshettyacademy.com/AutomationPractice/

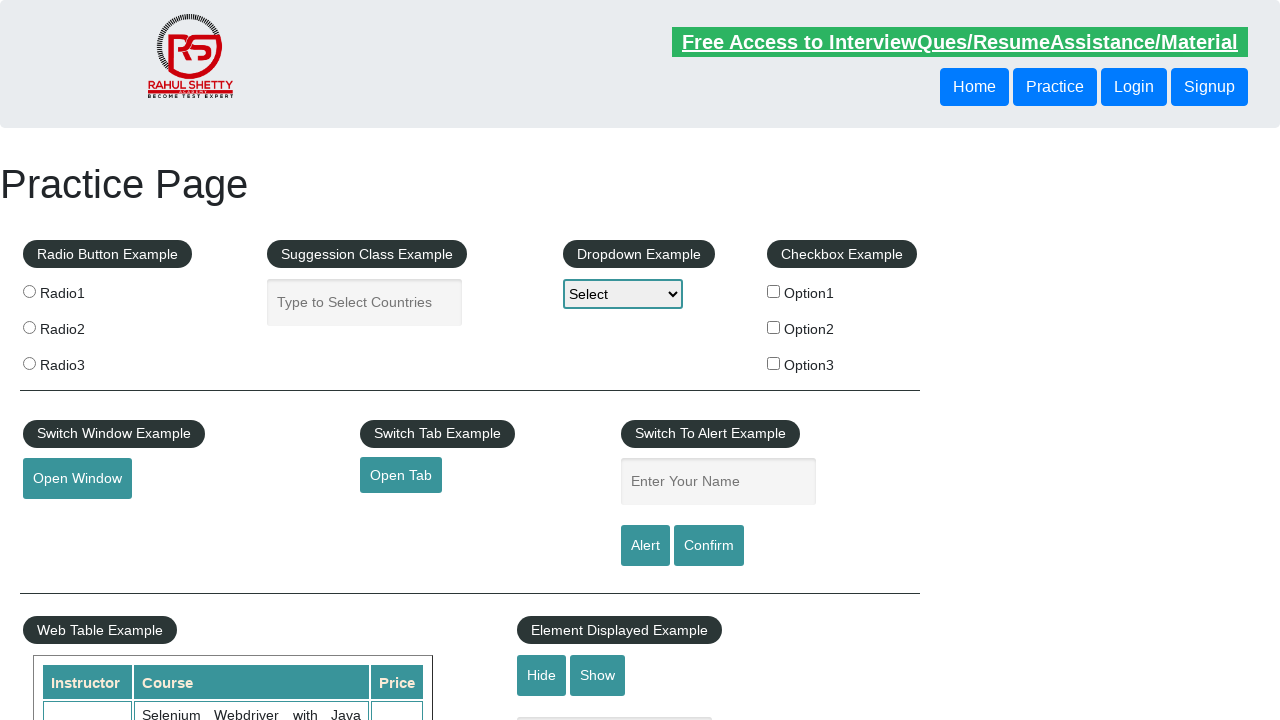

Navigated to Automation Practice page
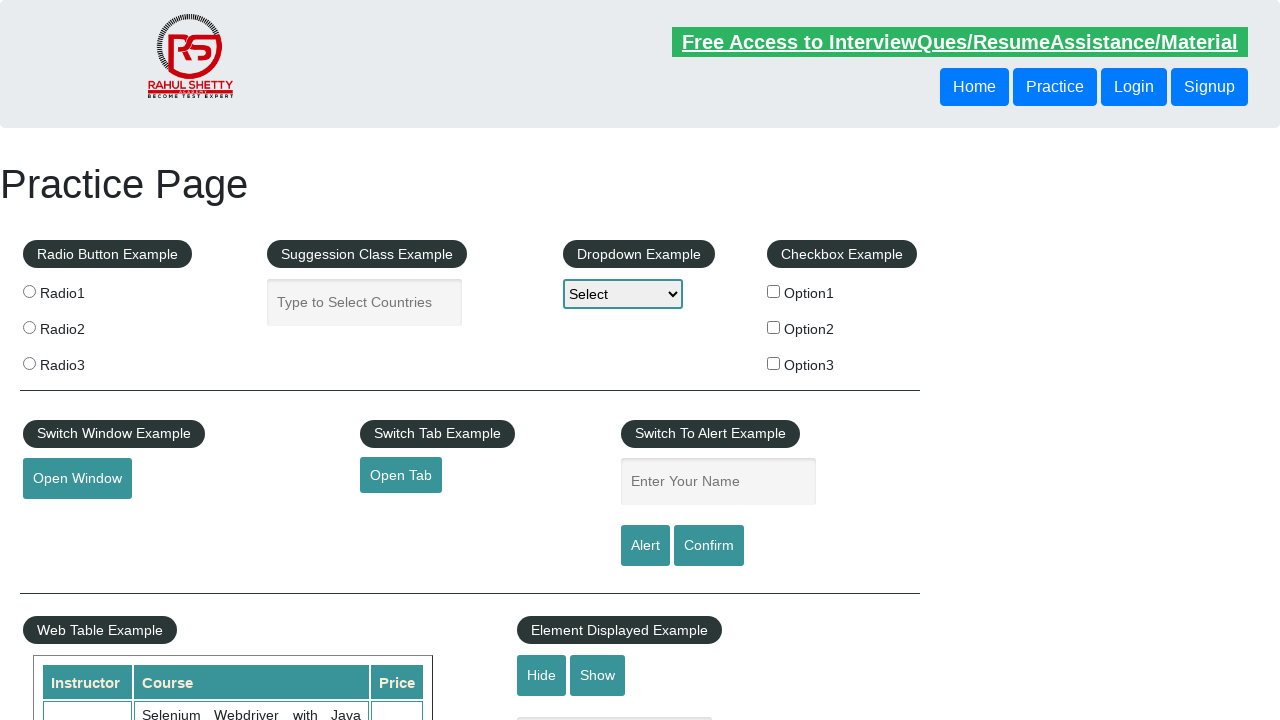

Page fully loaded (networkidle)
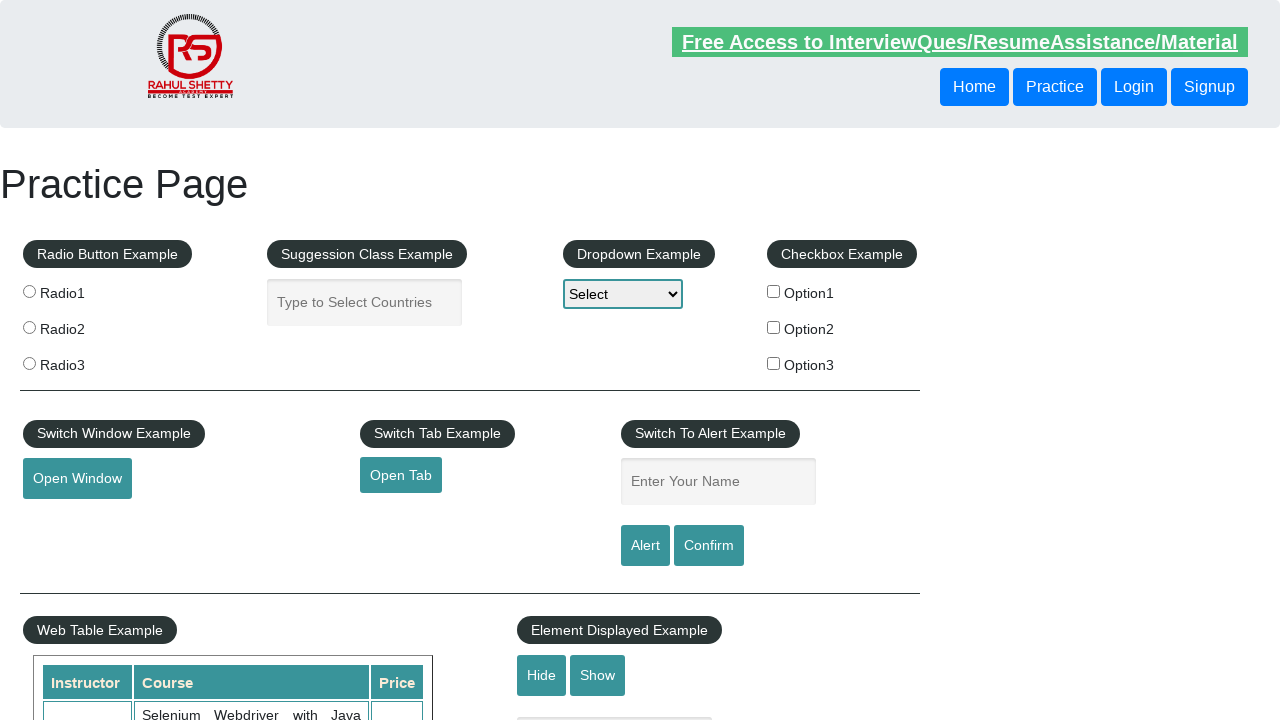

Footer links selector became visible
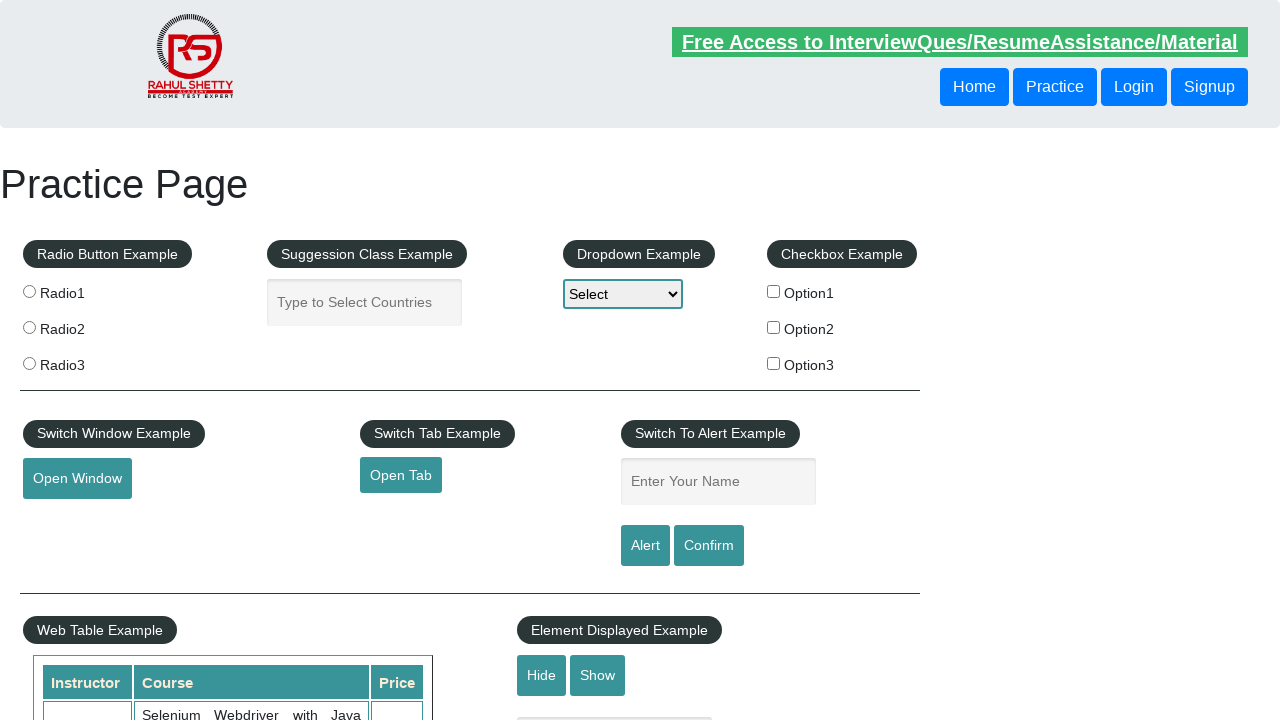

Located footer link elements
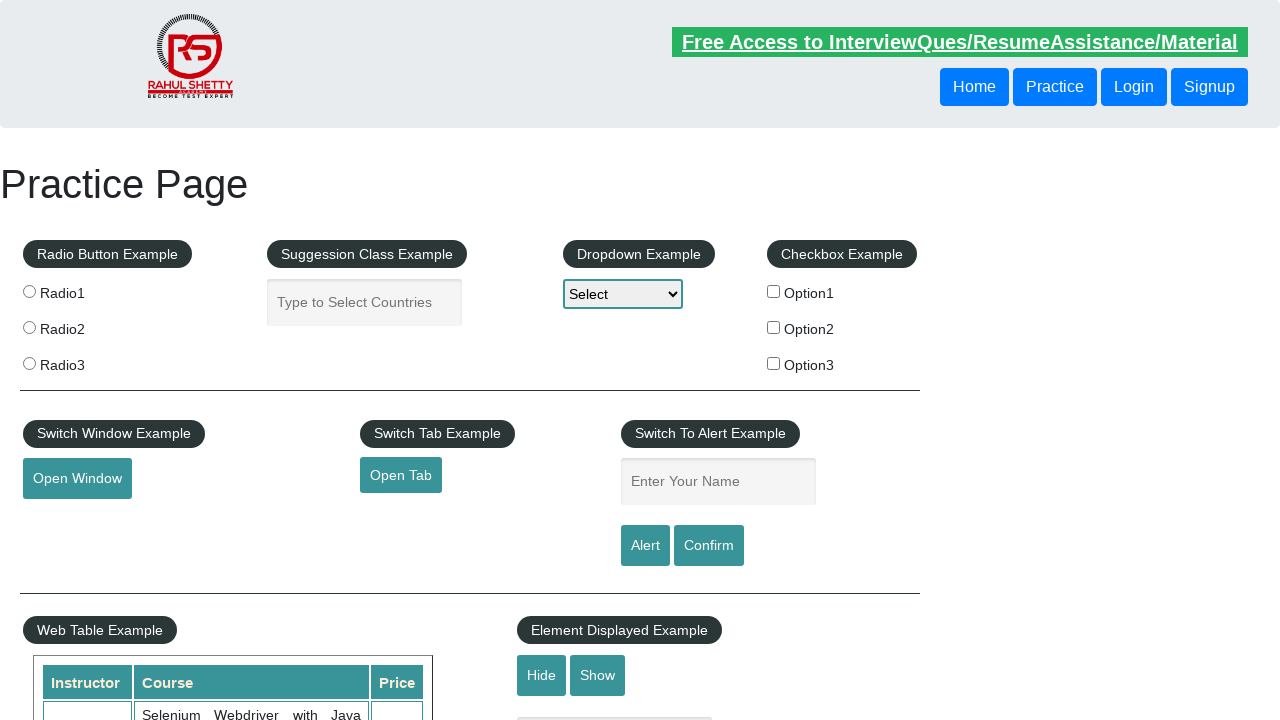

Verified footer links are present (count > 0)
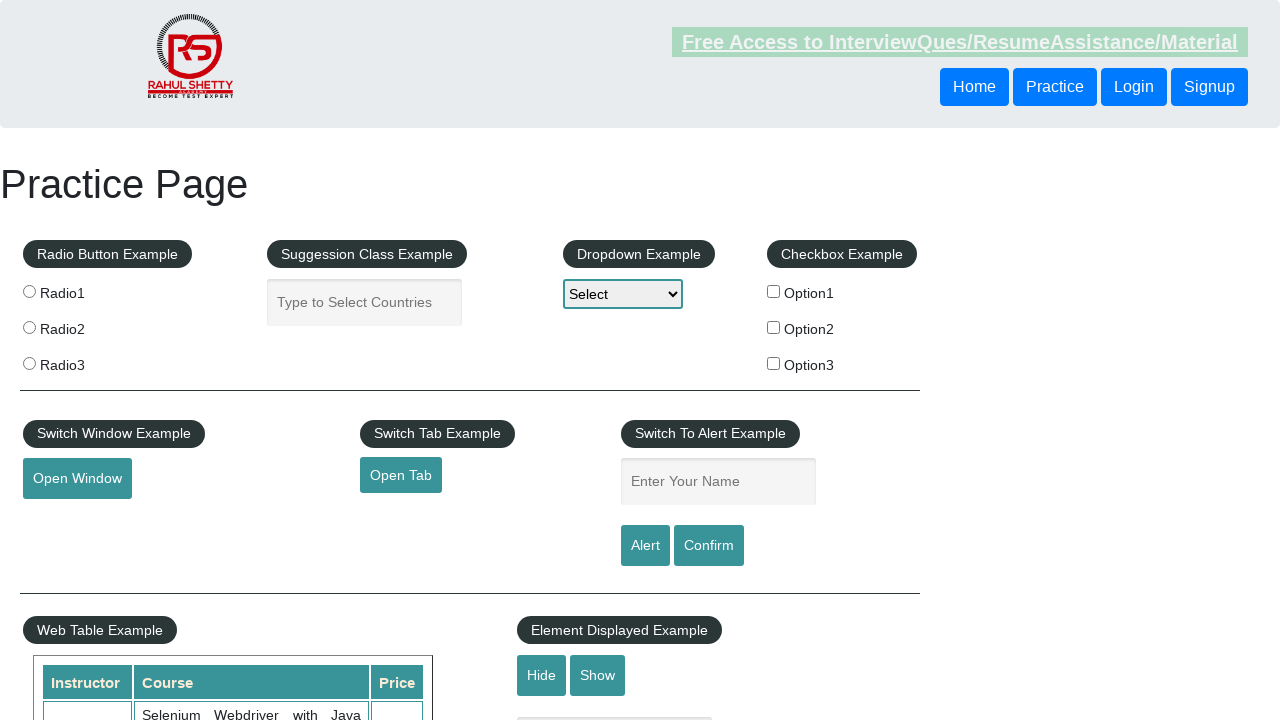

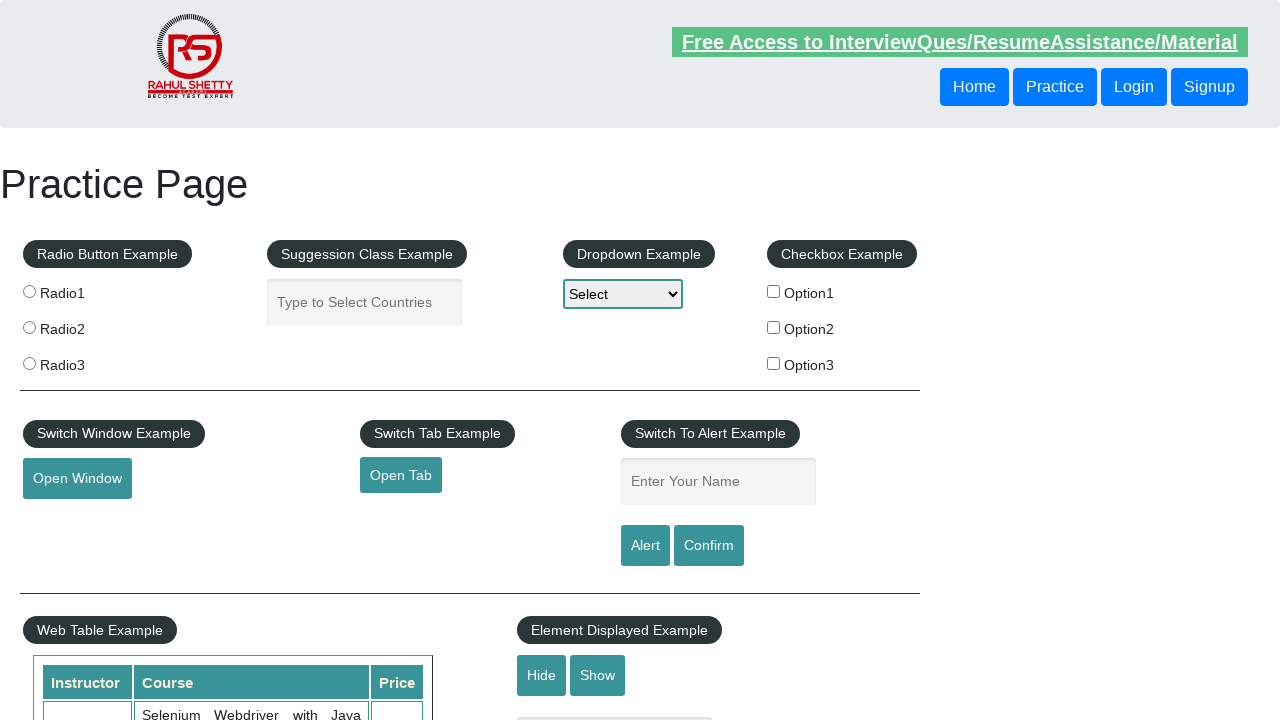